Navigates to GlobalSQA frames and windows demo page and retrieves the page title

Starting URL: https://www.globalsqa.com/demo-site/frames-and-windows/

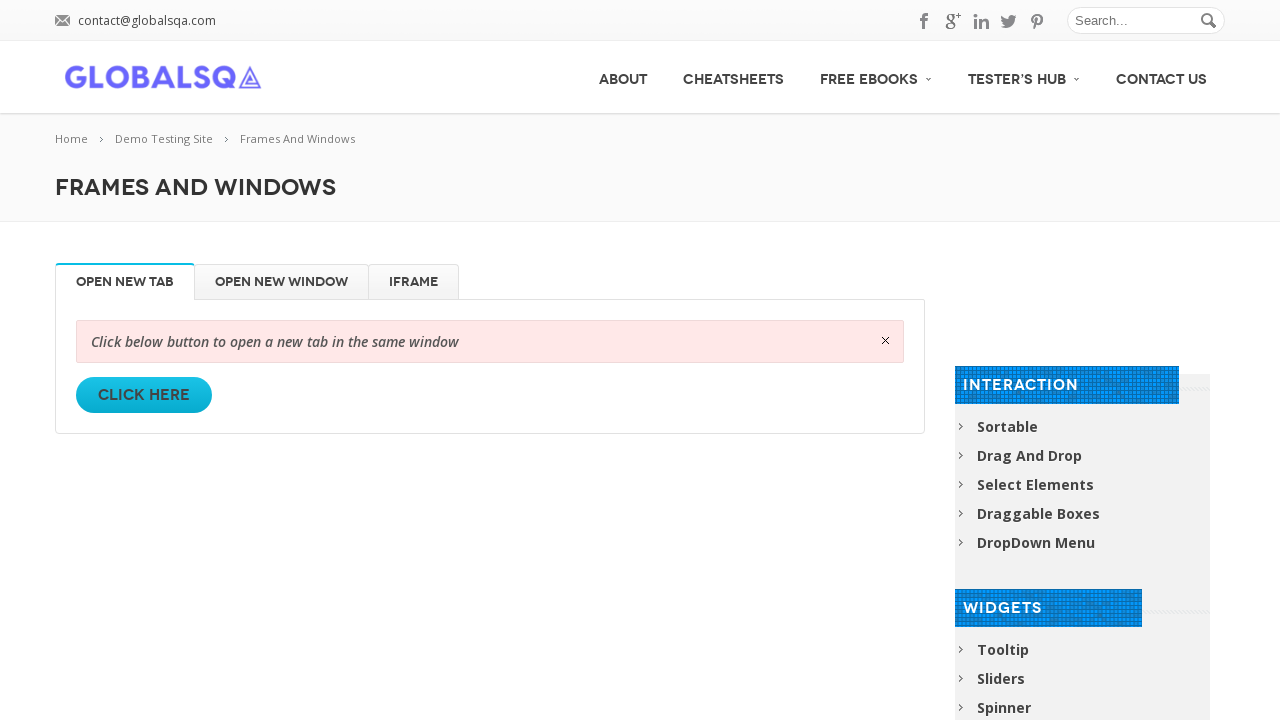

Navigated to GlobalSQA frames and windows demo page
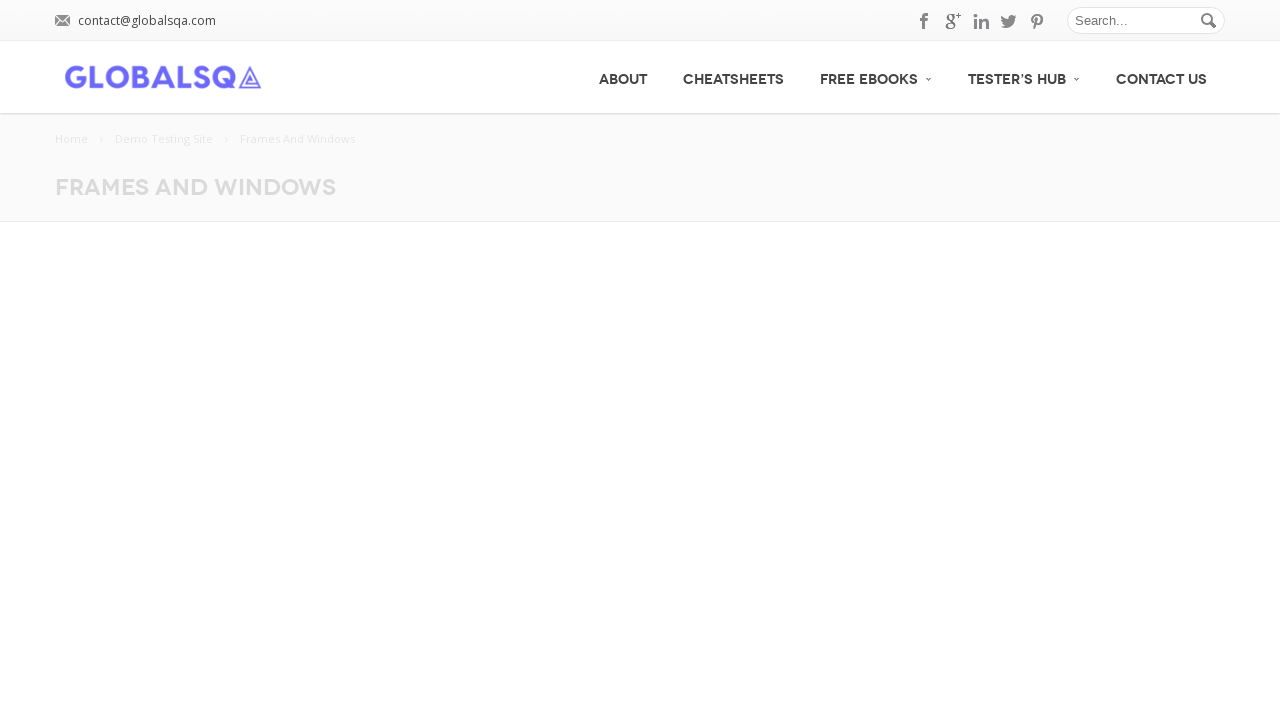

Page loaded and DOM content ready
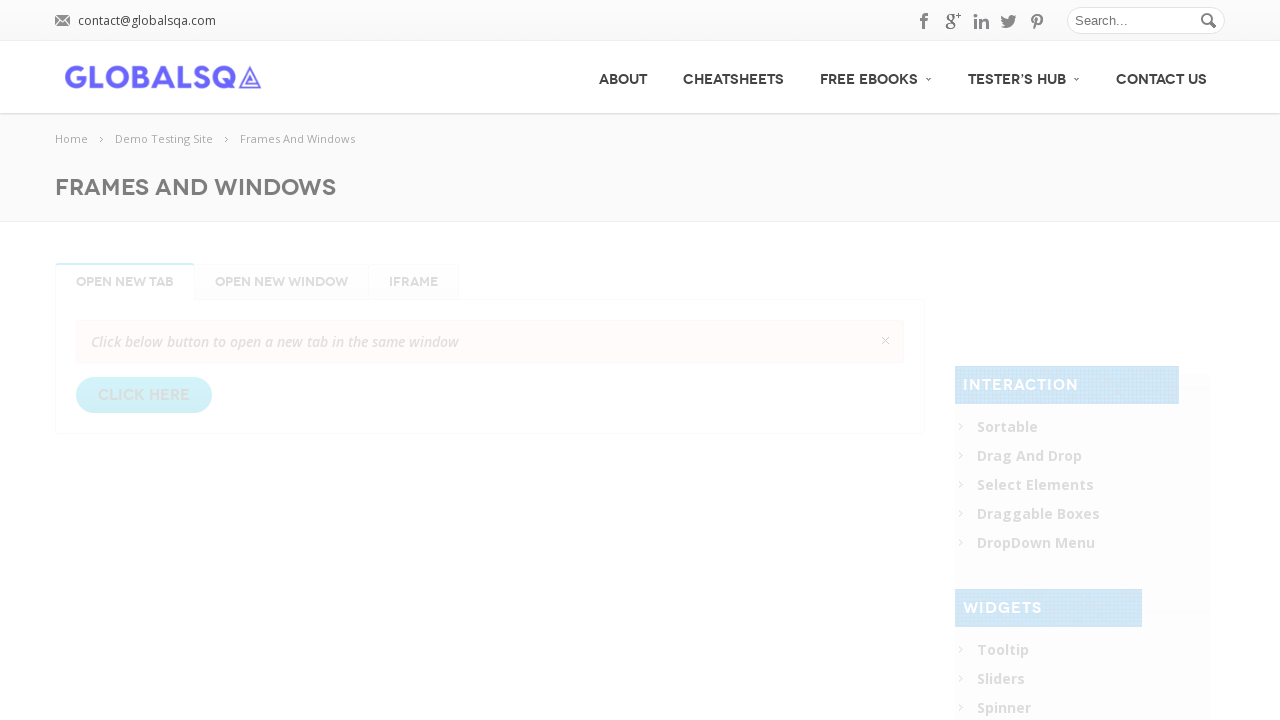

Retrieved page title: Frames And Windows - GlobalSQA
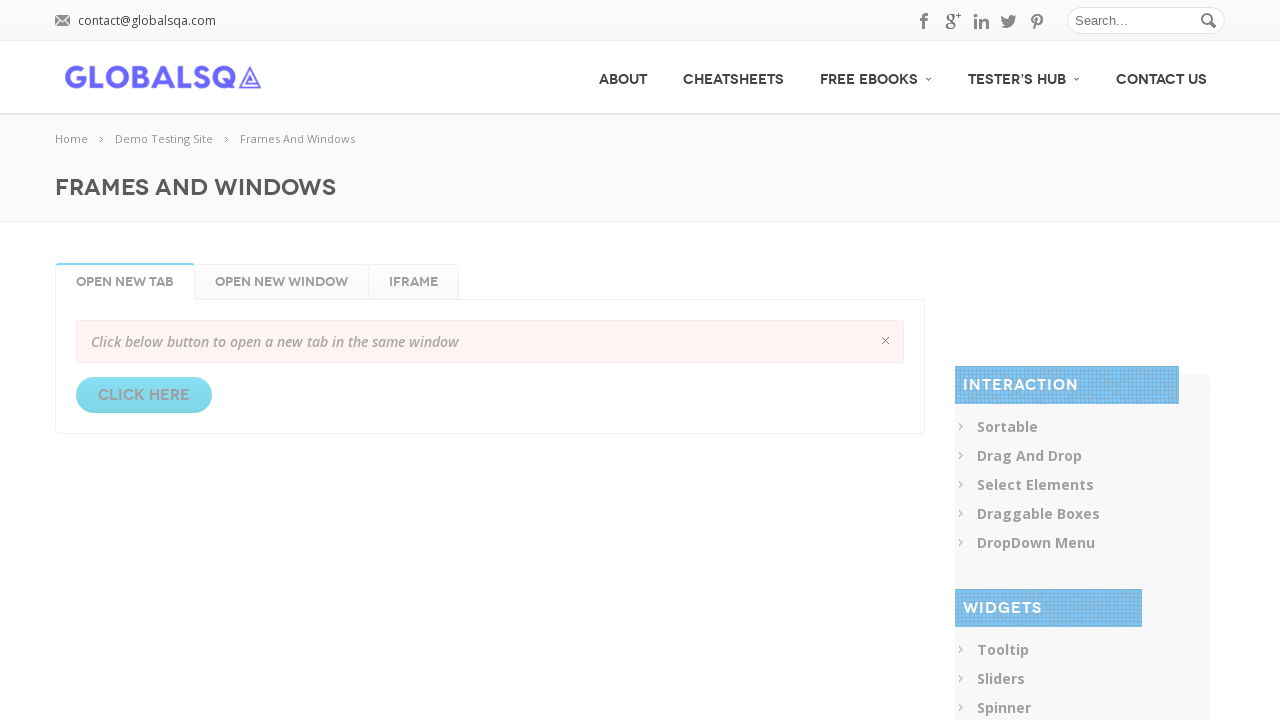

Printed page title to console
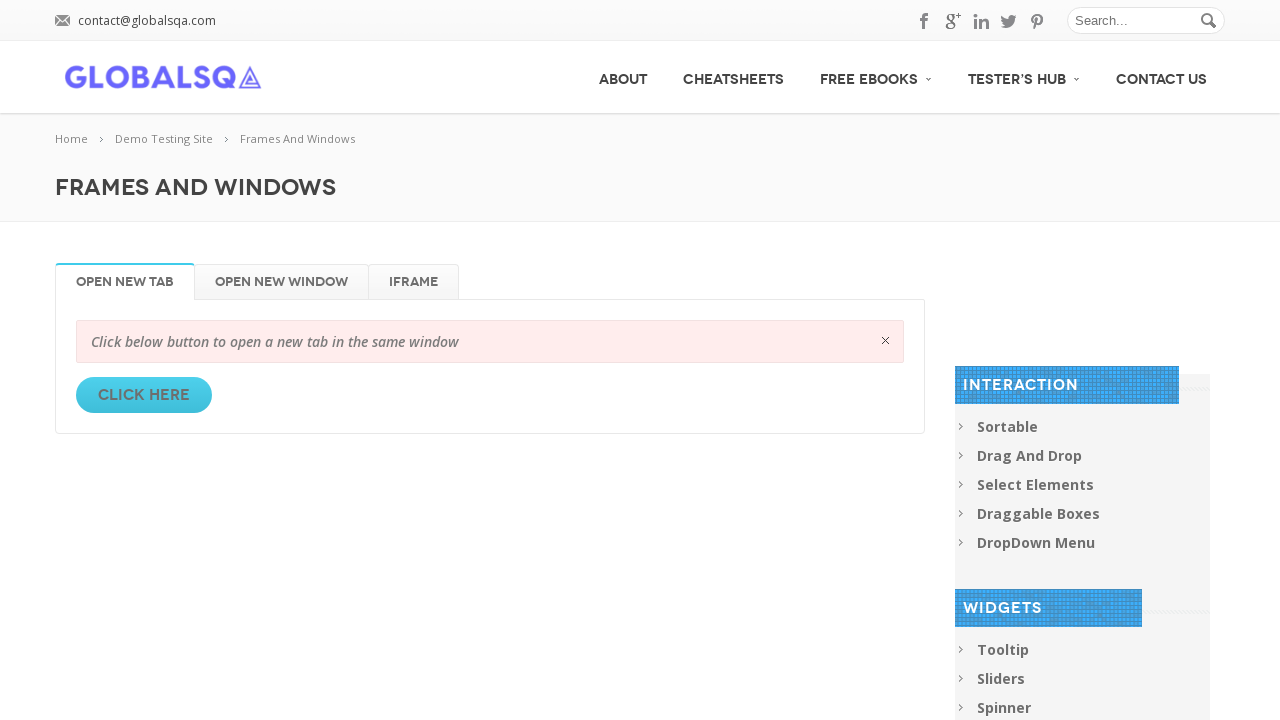

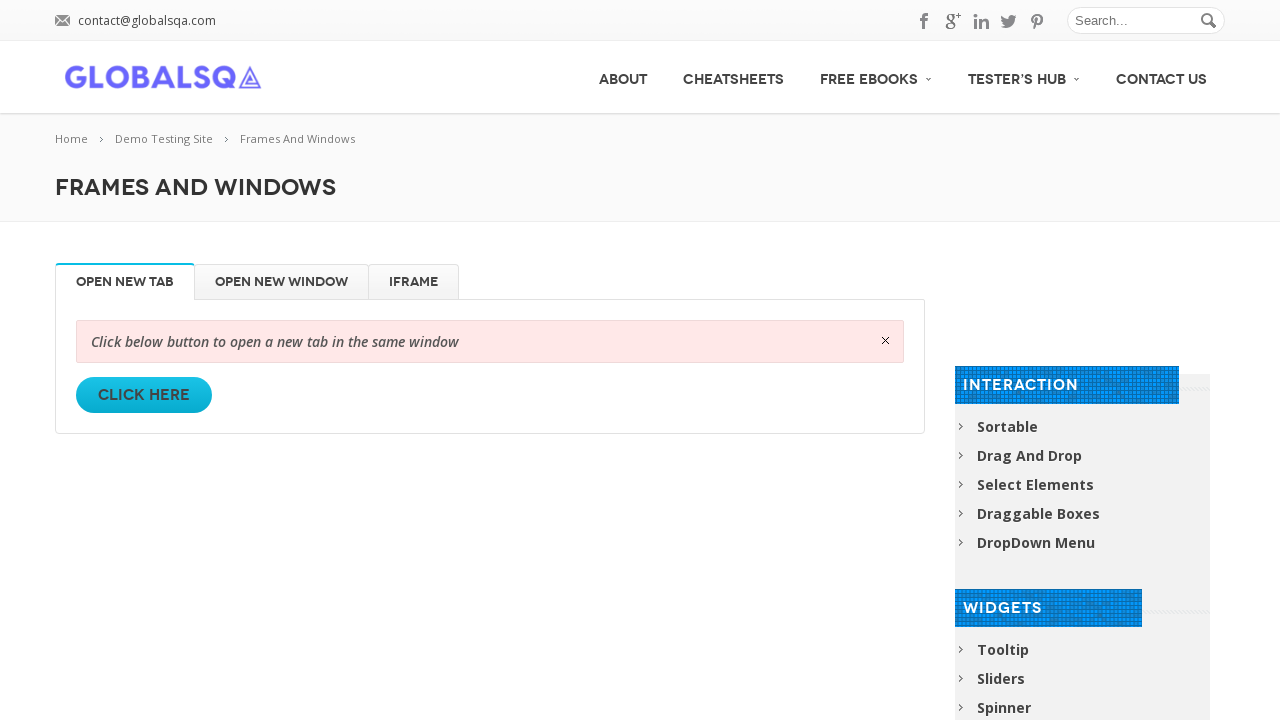